Tests dynamic radio button selection by first clicking a "Cheese" radio button, then iterating through radio buttons to find and select the "Butter" option

Starting URL: http://echoecho.com/htmlforms10.htm

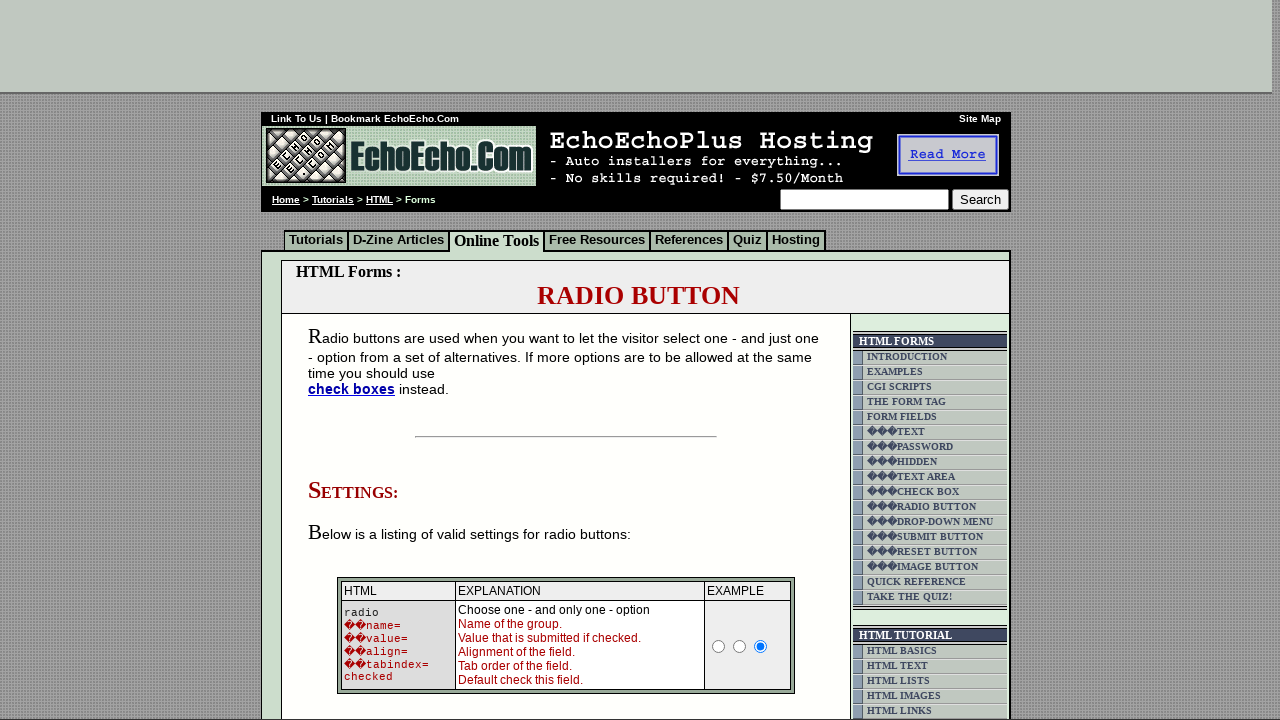

Clicked the 'Cheese' radio button at (356, 360) on input[value='Cheese']
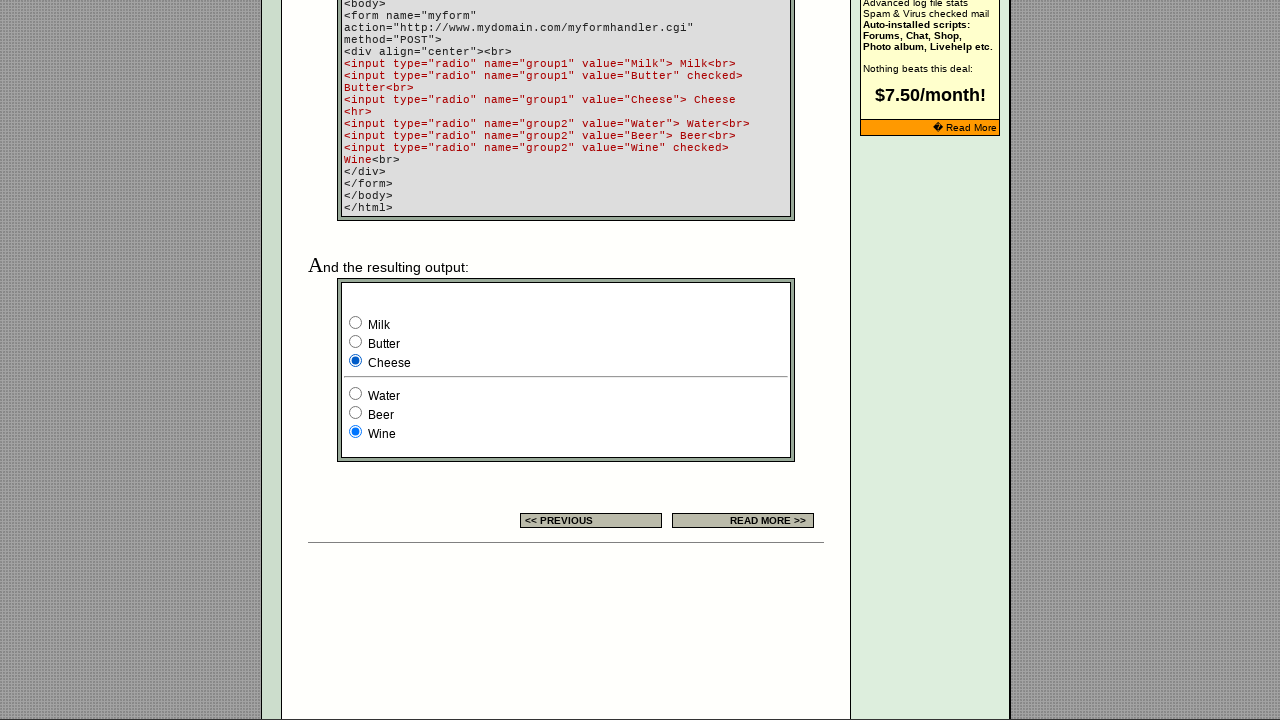

Located all radio buttons in group1
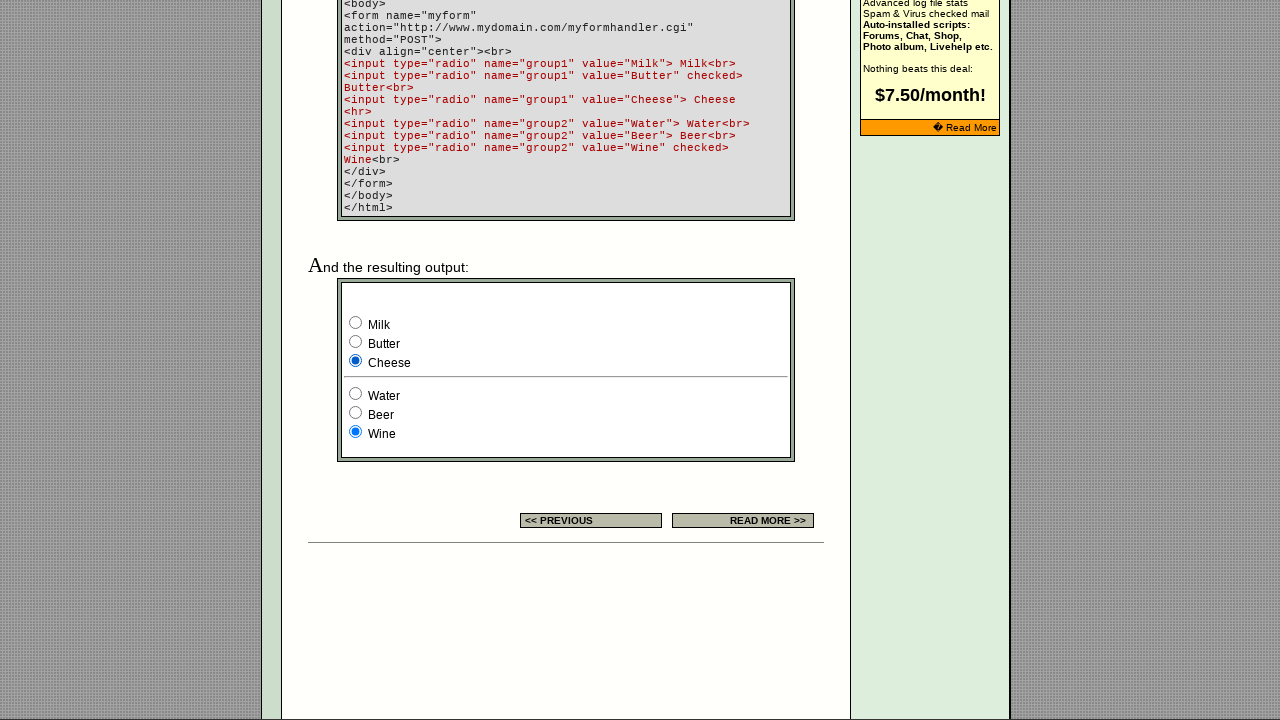

Retrieved radio button value: 'Milk'
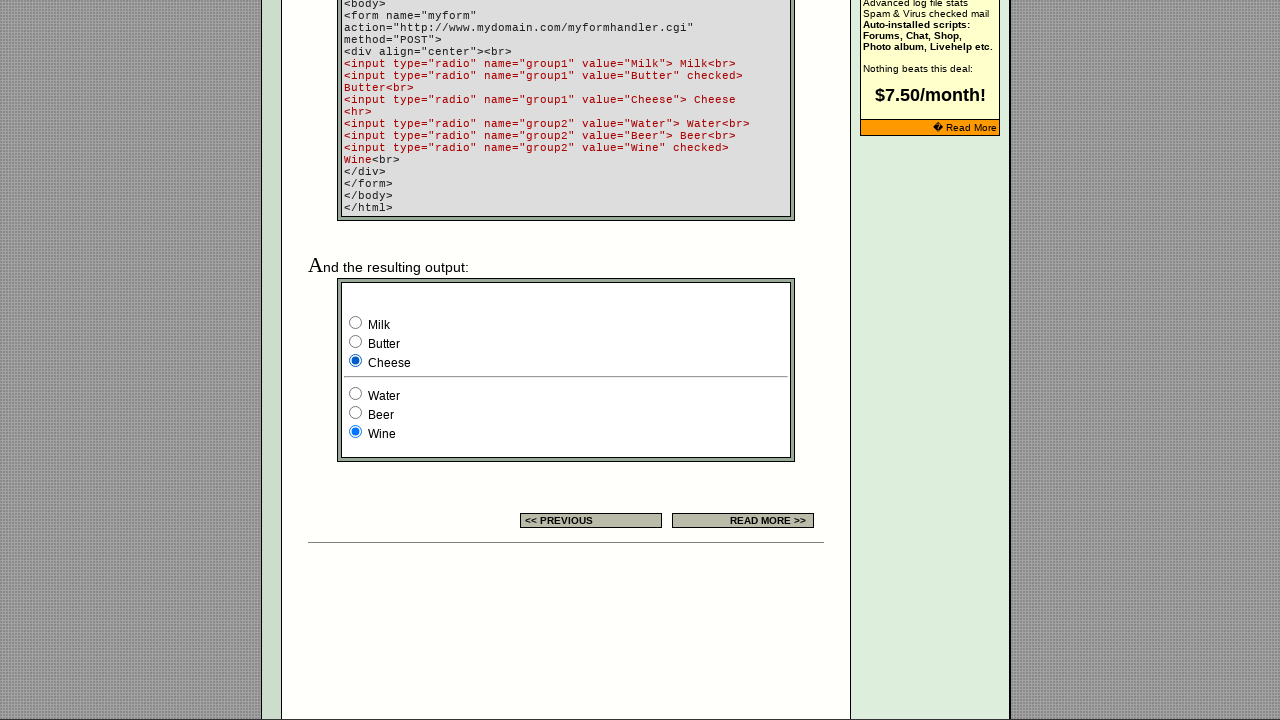

Retrieved radio button value: 'Butter'
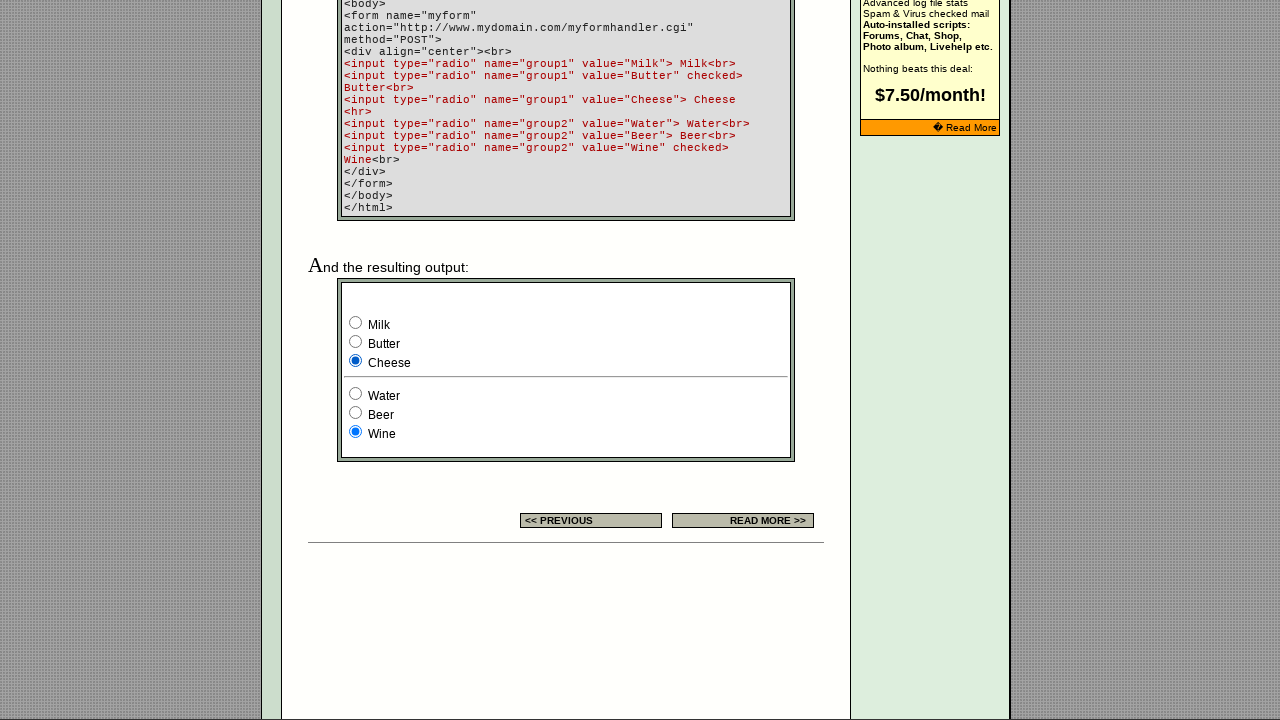

Clicked the 'Butter' radio button at (356, 342) on input[name='group1'] >> nth=1
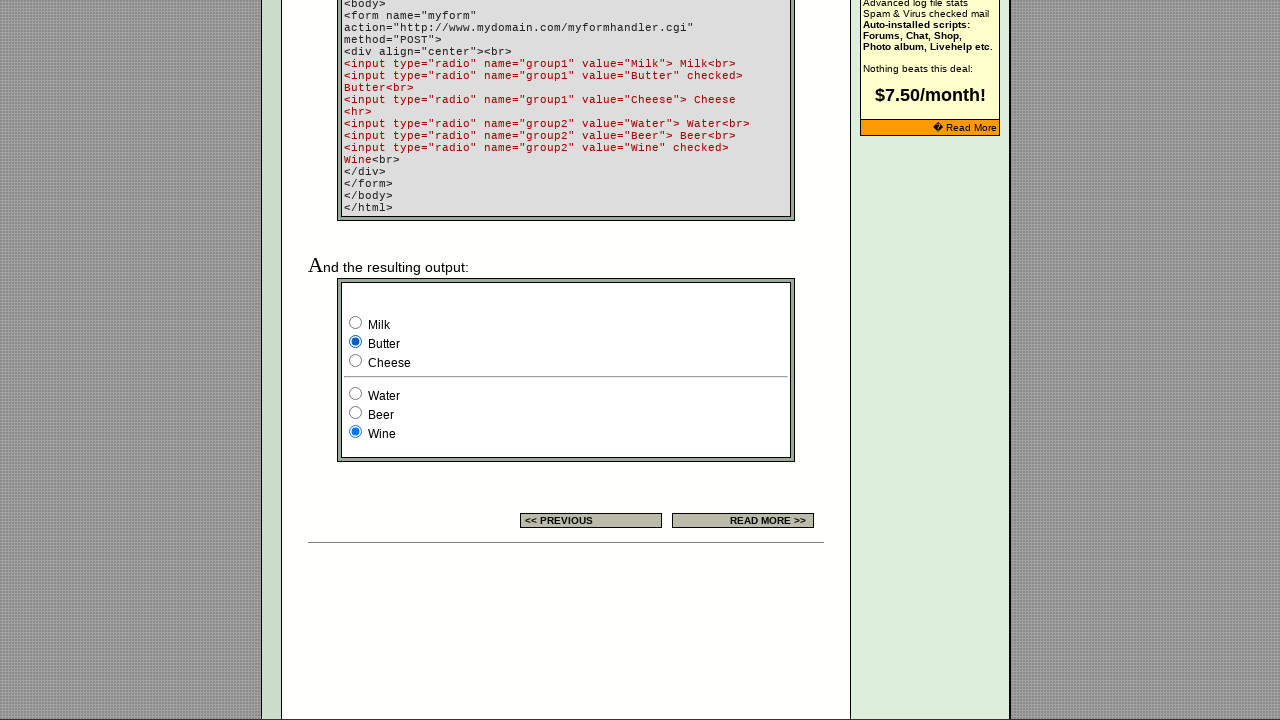

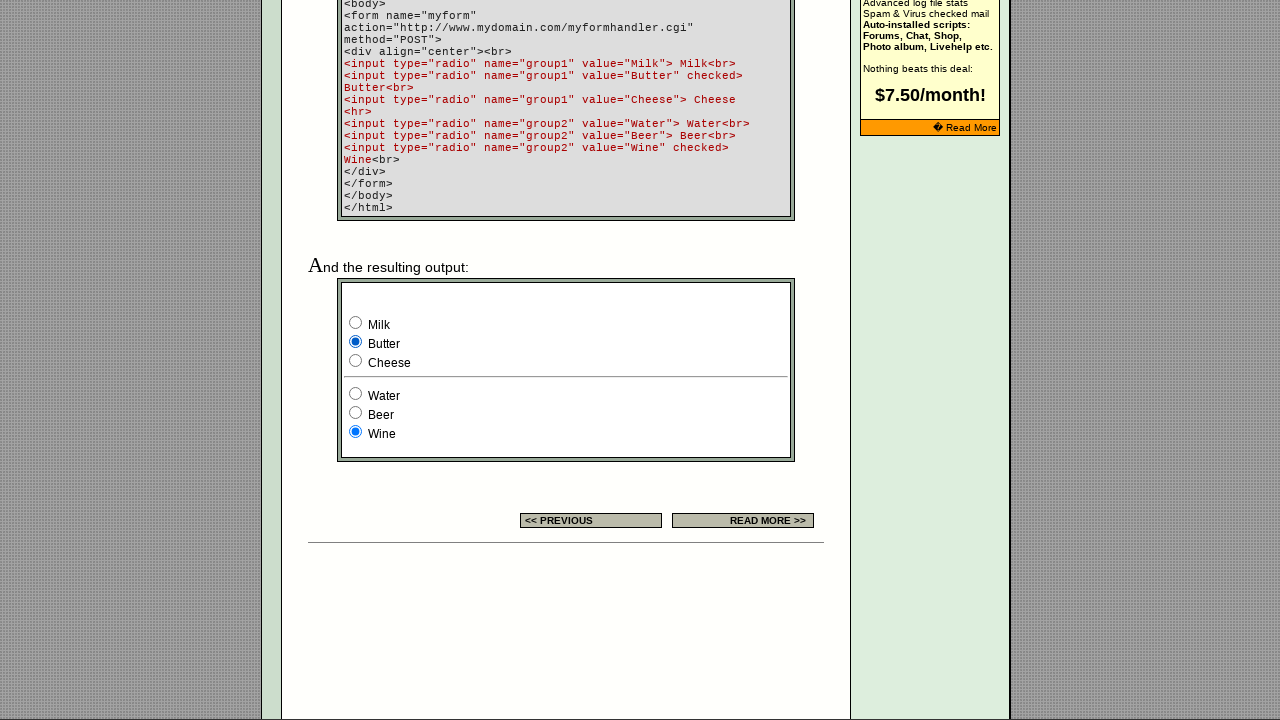